Tests adding multiple RSS feeds sequentially by submitting two different valid RSS URLs

Starting URL: https://frontend-project-11-self-five.vercel.app/

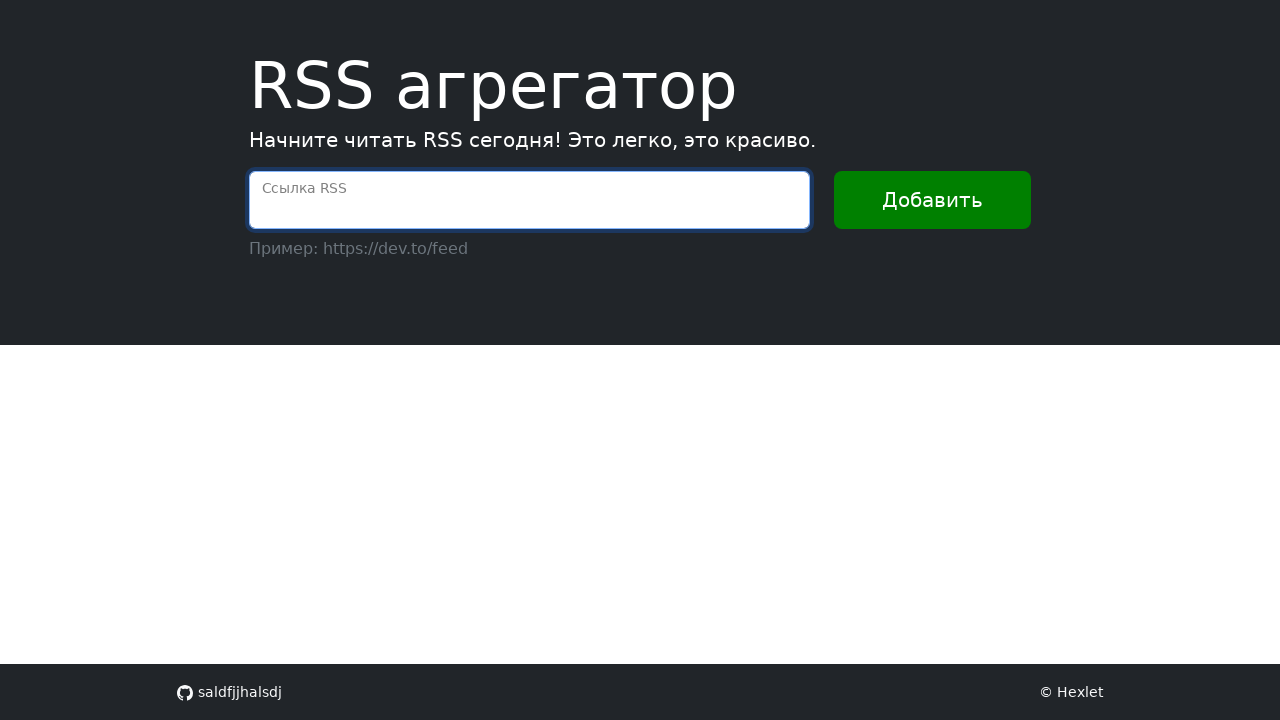

Filled RSS feed input with first URL (https://dev.to/feed) on internal:attr=[placeholder="Ссылка RSS"i]
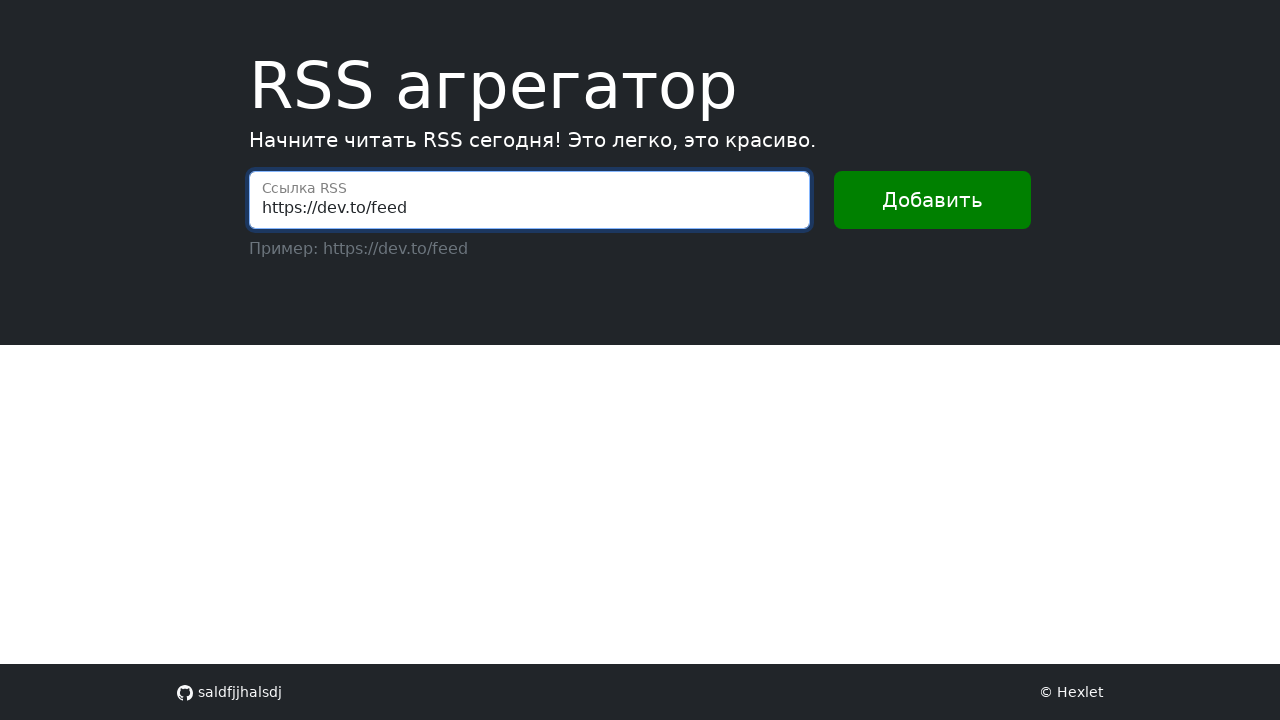

Clicked 'Добавить' button to add first feed at (932, 200) on internal:text="\u0414\u043e\u0431\u0430\u0432\u0438\u0442\u044c"i
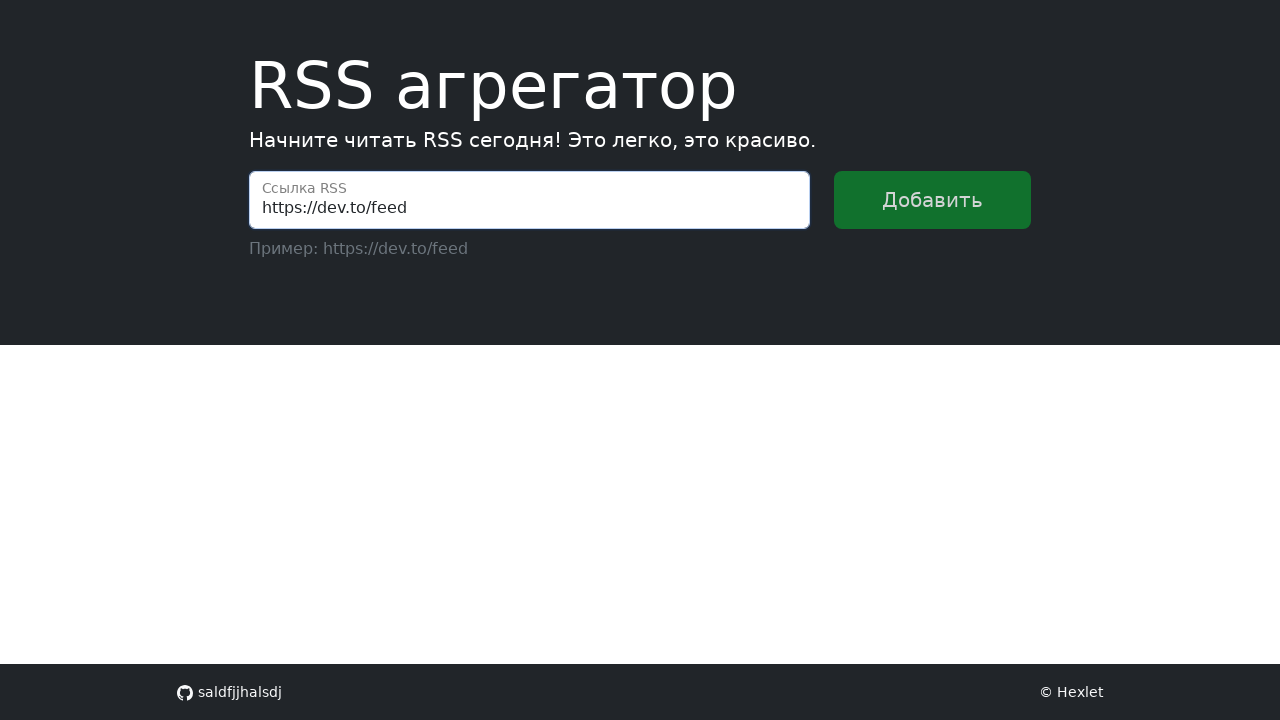

First feed added successfully - success message appeared
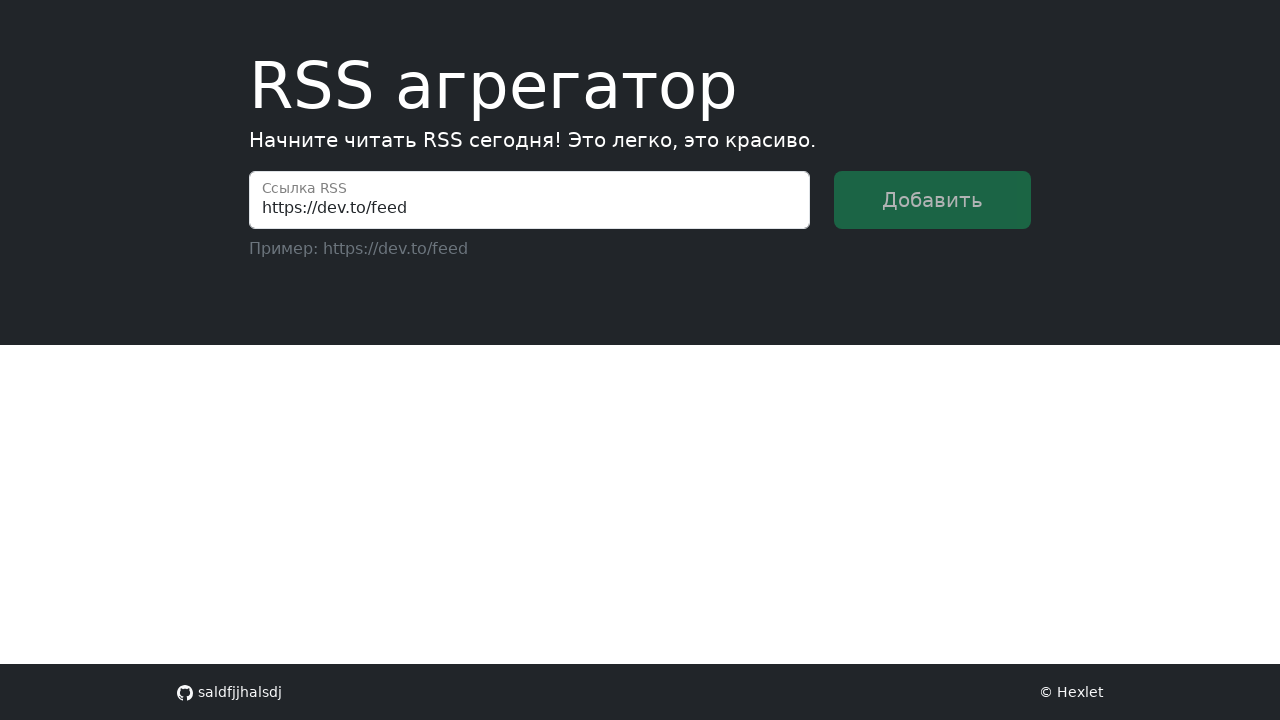

Filled RSS feed input with second URL (https://lorem-rss.hexlet.app/feed) on internal:attr=[placeholder="Ссылка RSS"i]
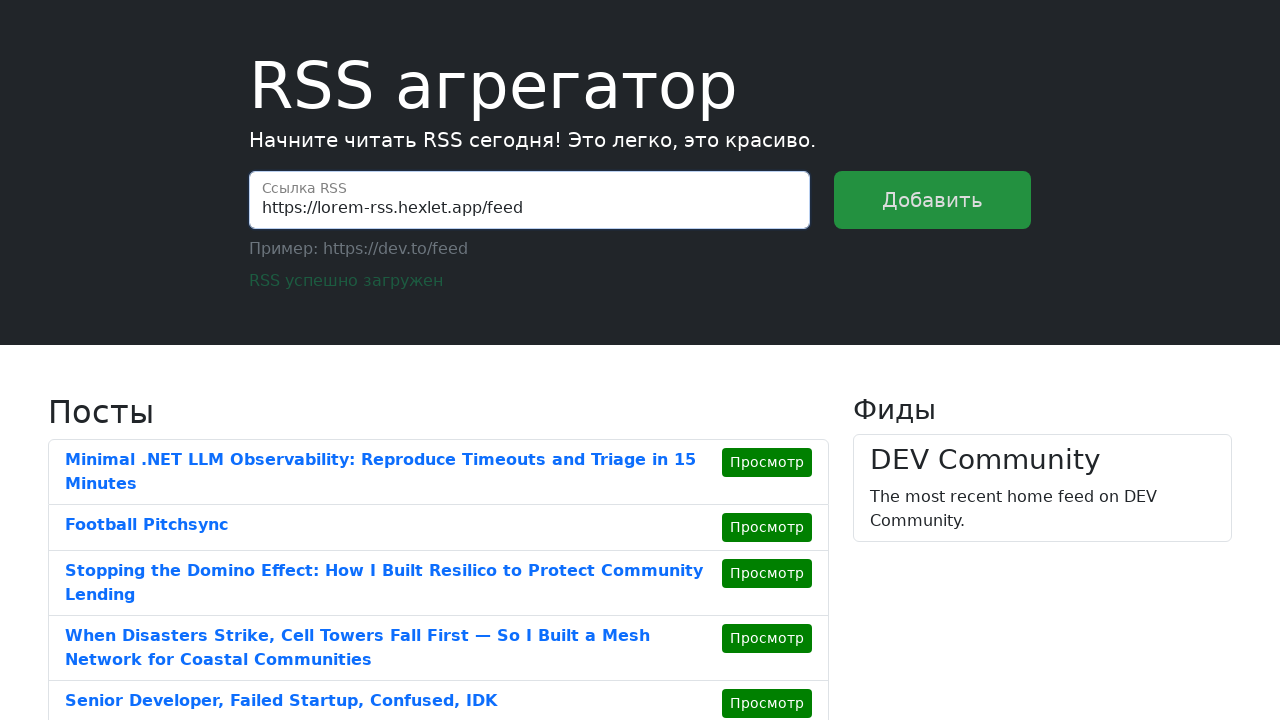

Clicked 'Добавить' button to add second feed at (932, 200) on internal:text="\u0414\u043e\u0431\u0430\u0432\u0438\u0442\u044c"i
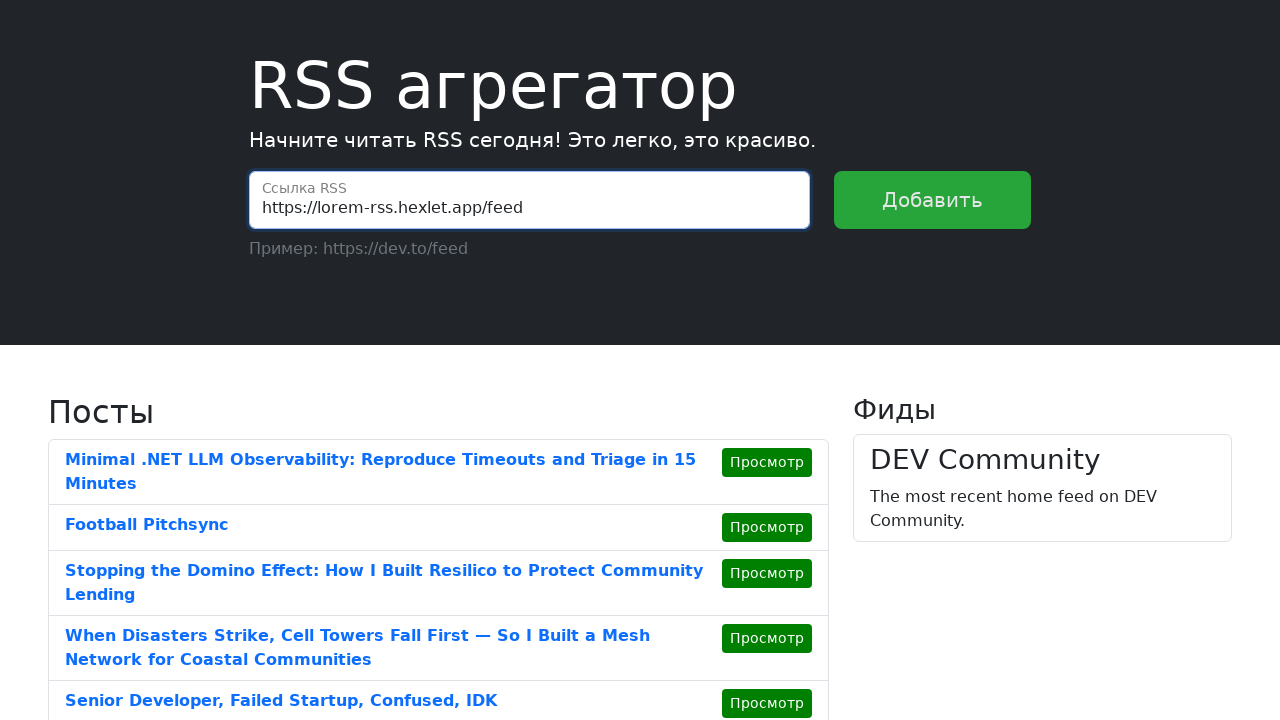

Second feed added successfully - success message appeared
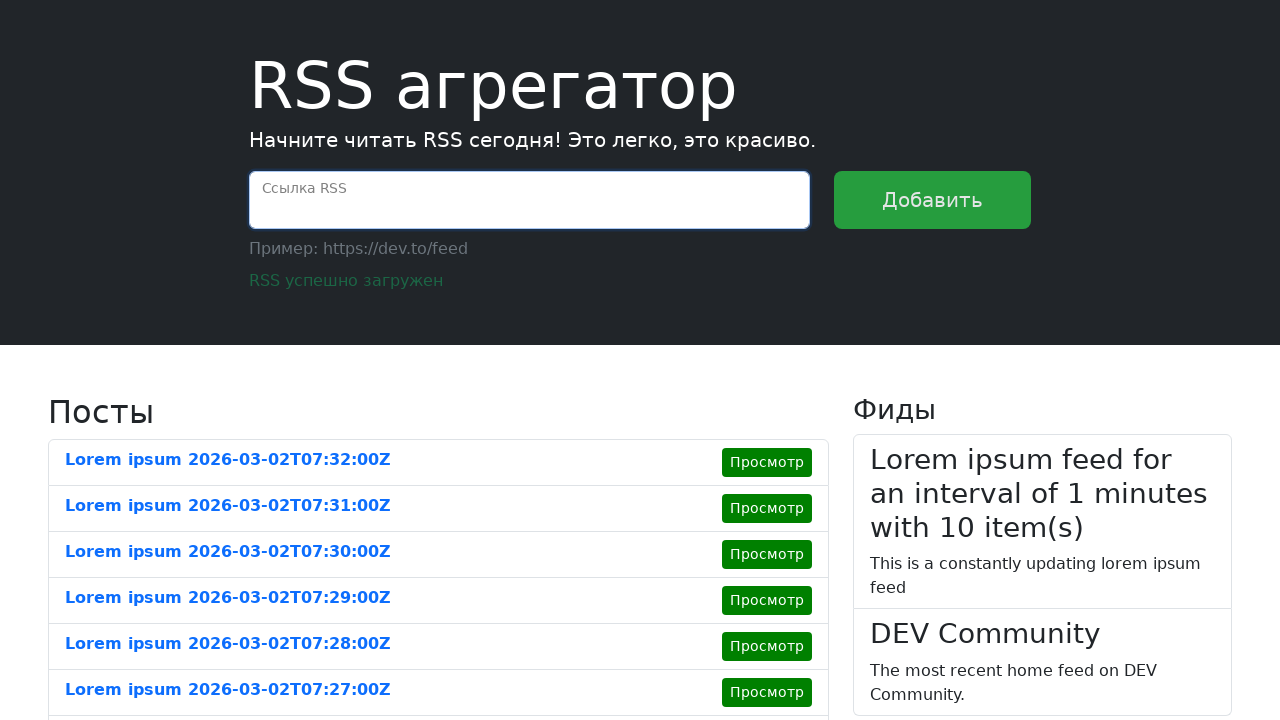

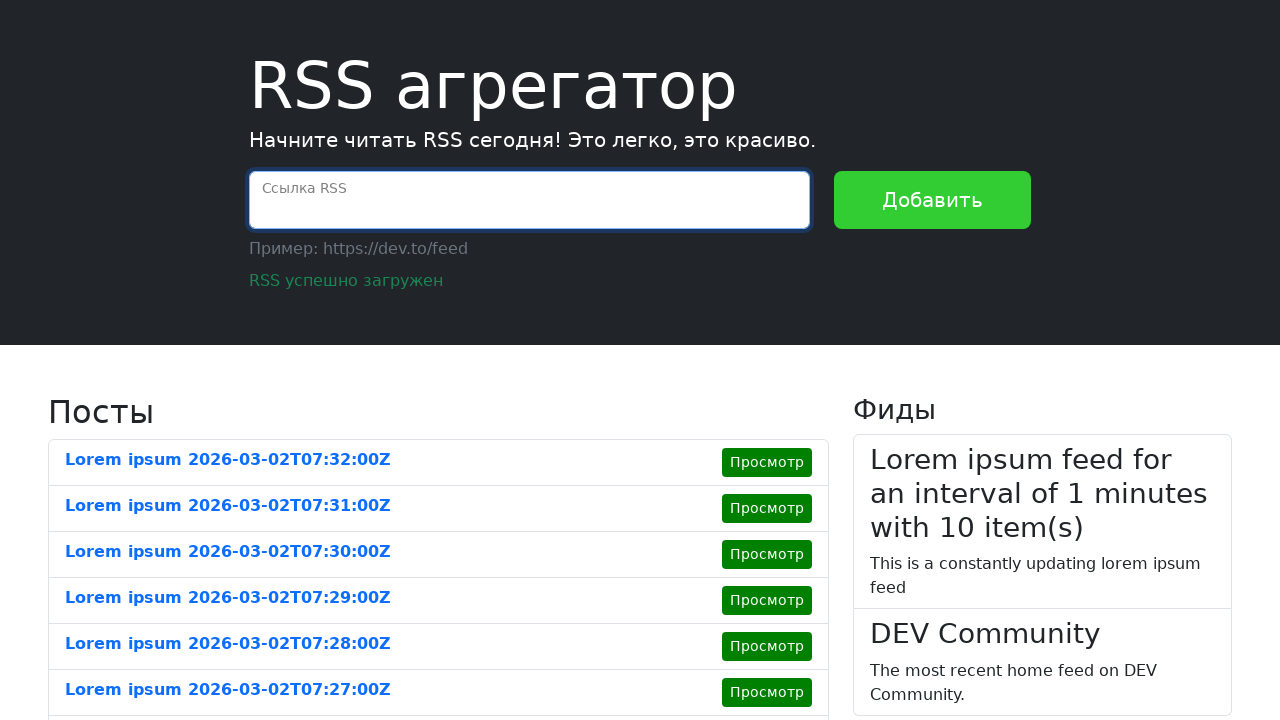